Tests decimal to hexadecimal conversion with multiple test cases including 255->FF, 16->10, 10->A, 15->F, and 0->0.

Starting URL: https://www.001236.xyz/en/base

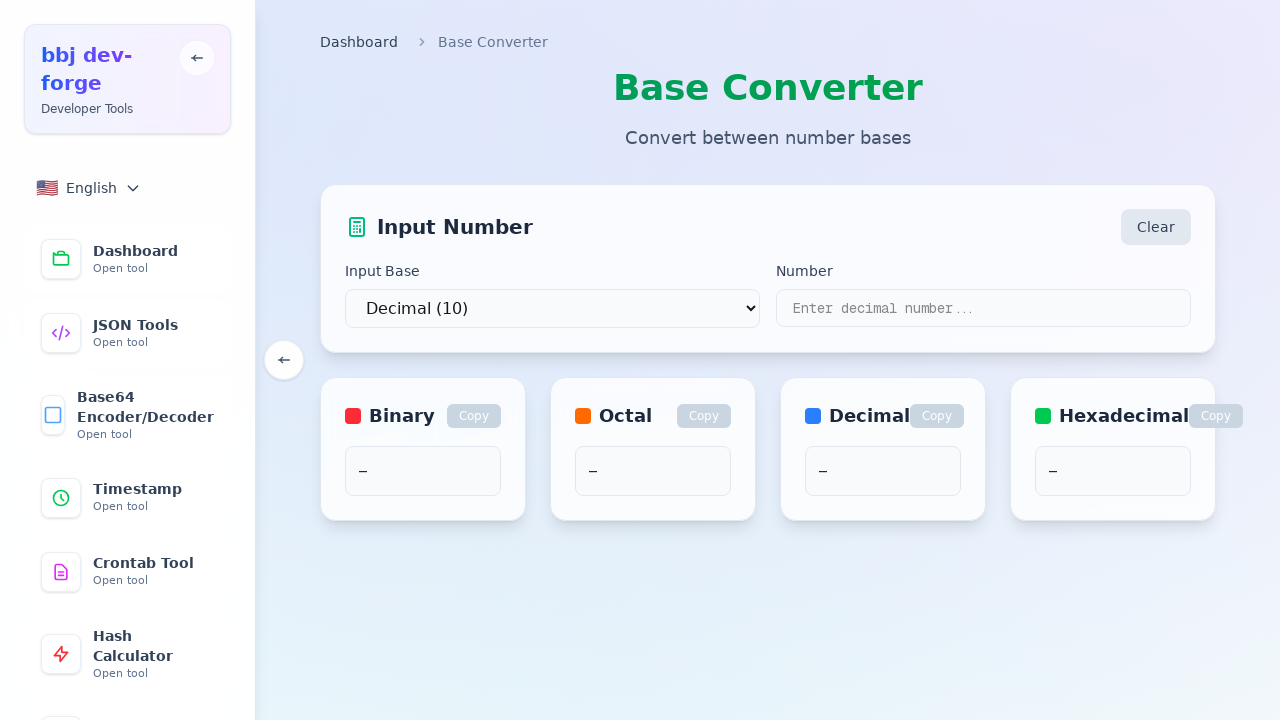

Set input base to decimal (10) on select
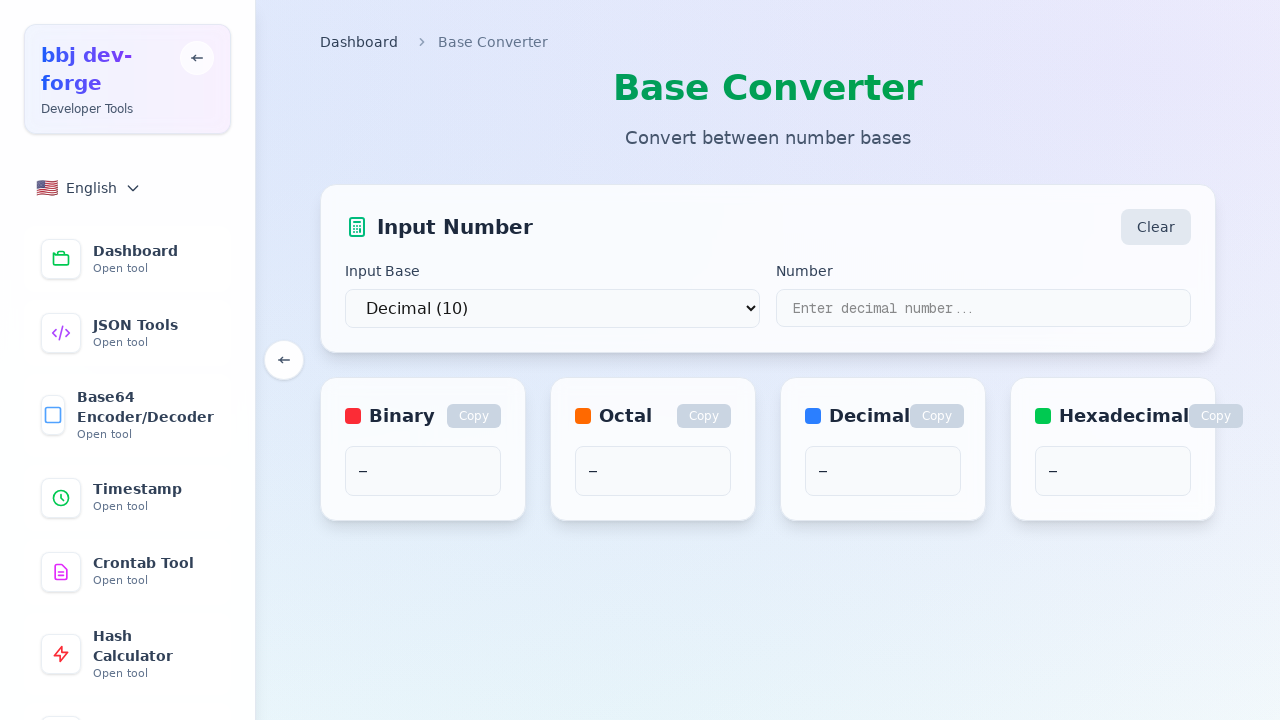

Located hexadecimal result element
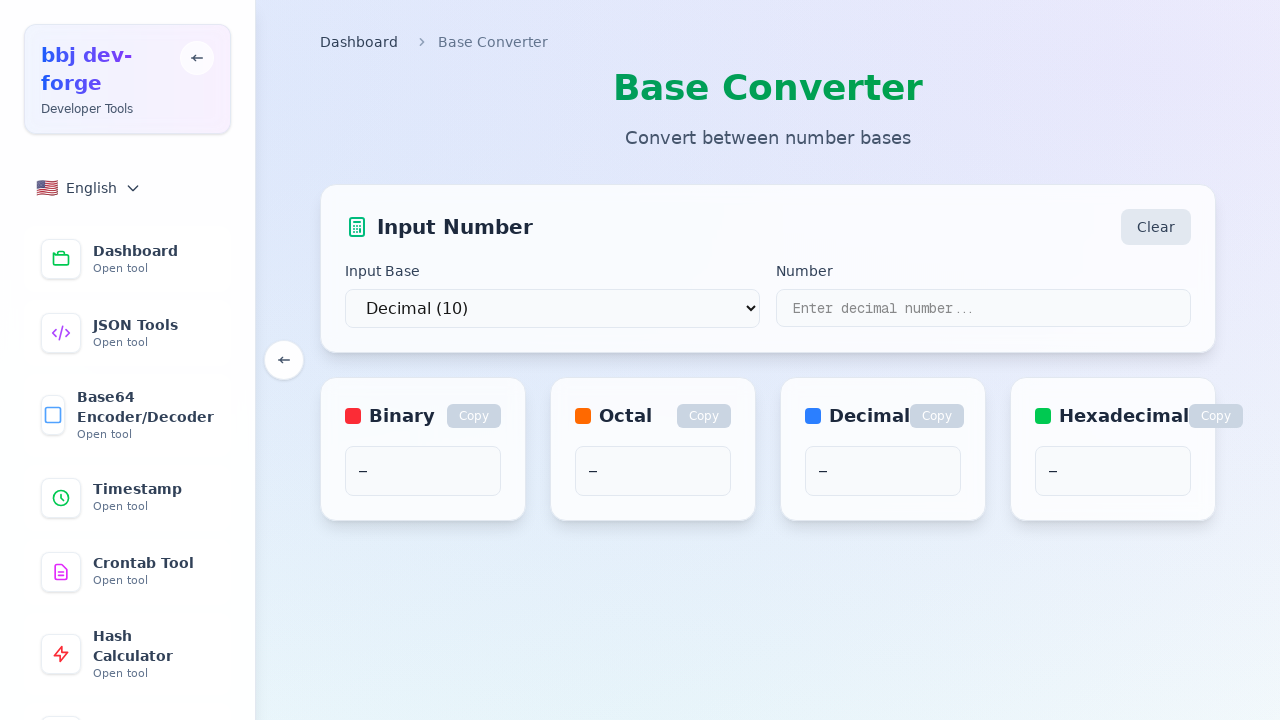

Filled input with decimal value 255 on input[type="text"]
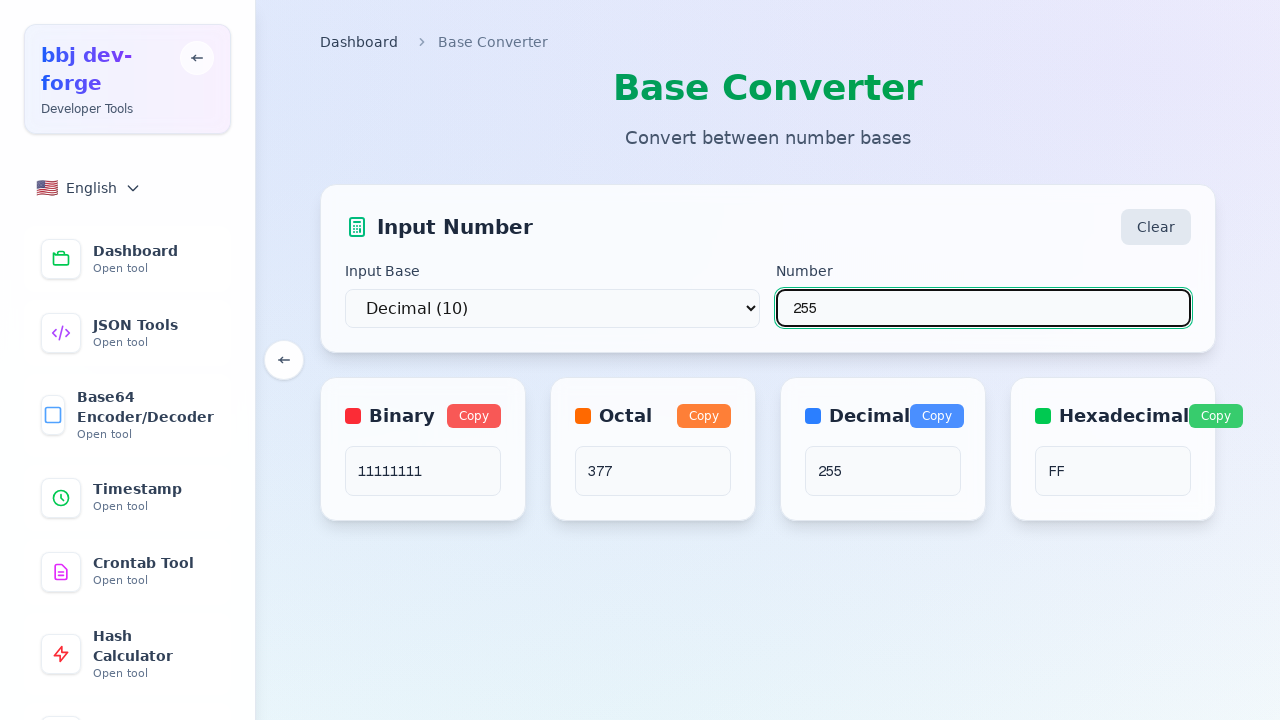

Waited 500ms for conversion to process
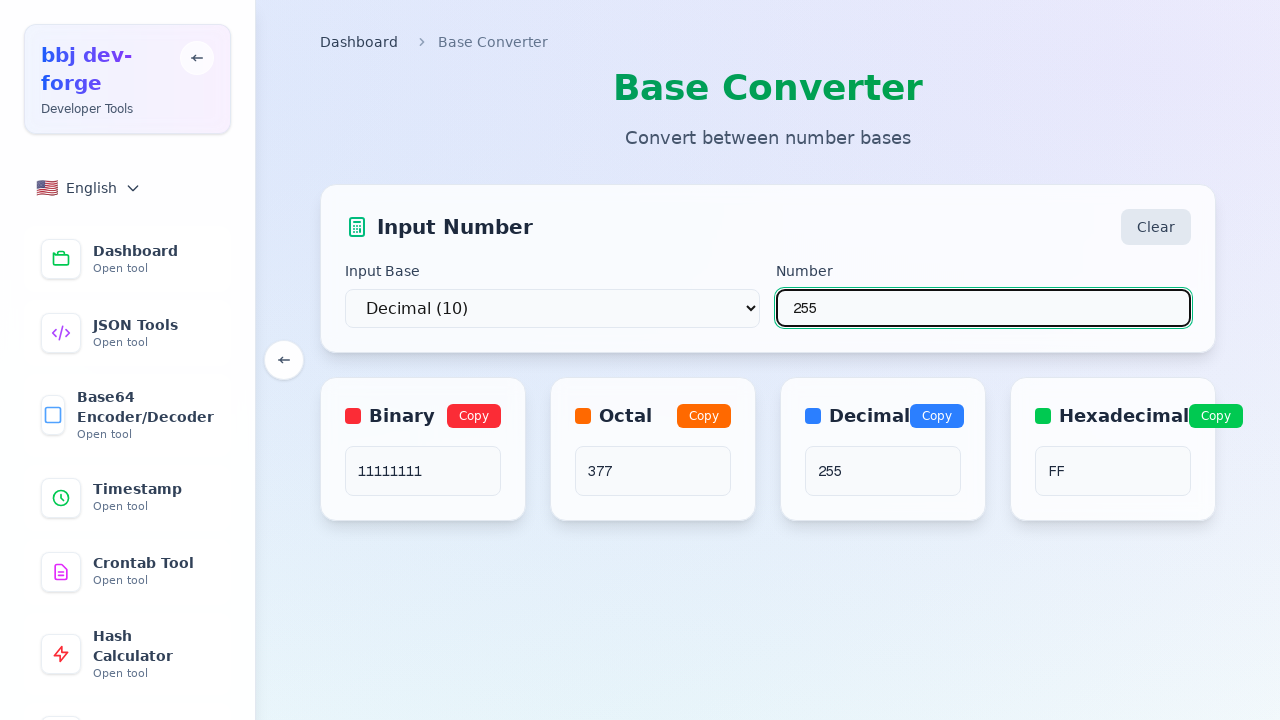

Verified 255 converts to FF in hexadecimal
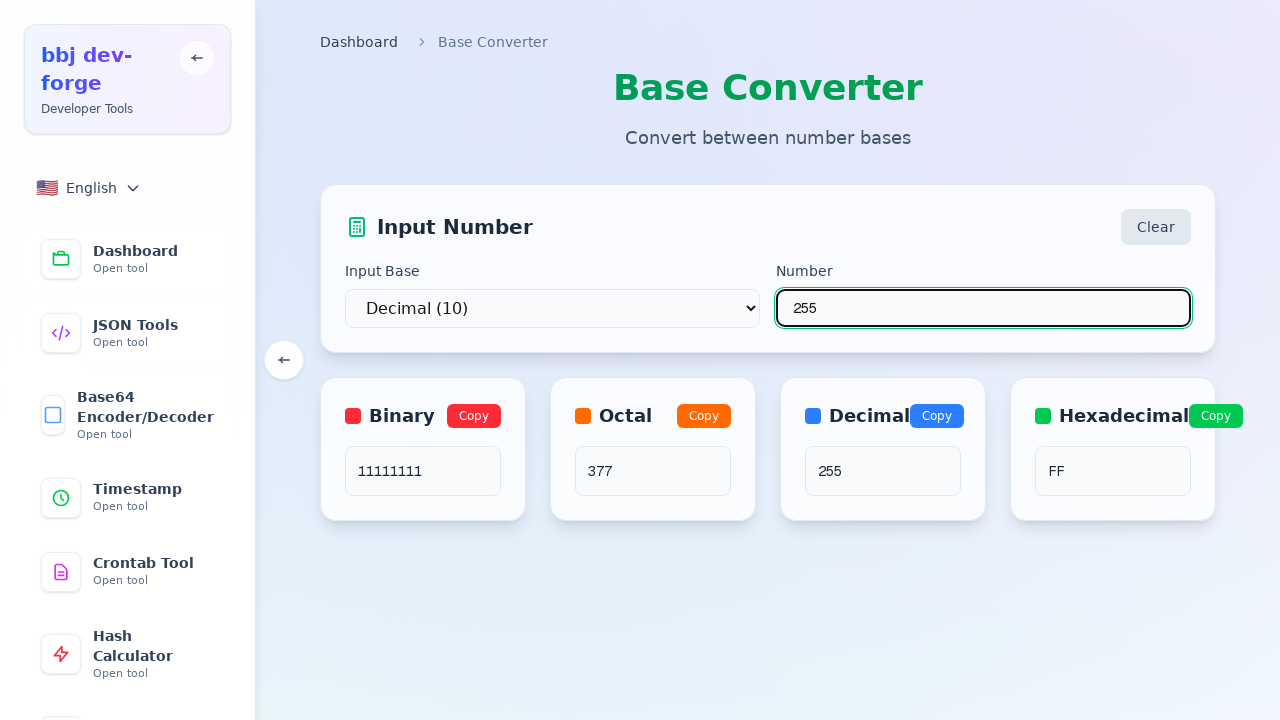

Filled input with decimal value 16 on input[type="text"]
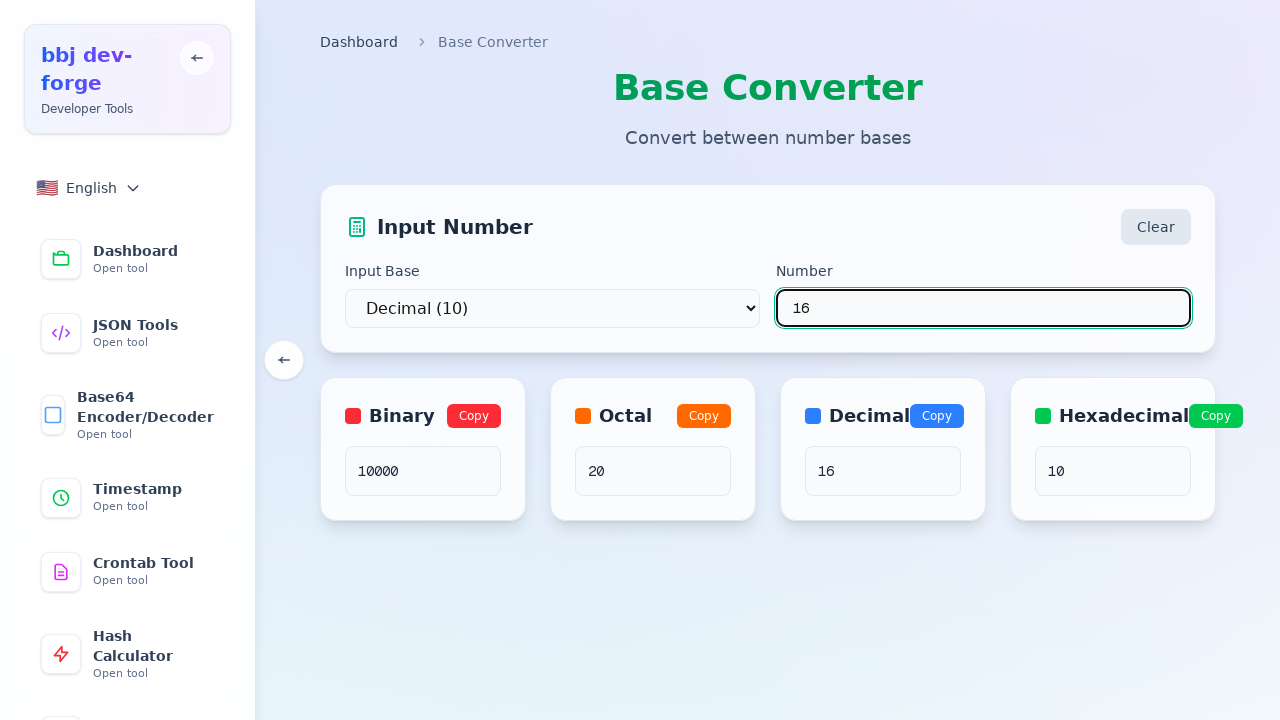

Waited 500ms for conversion to process
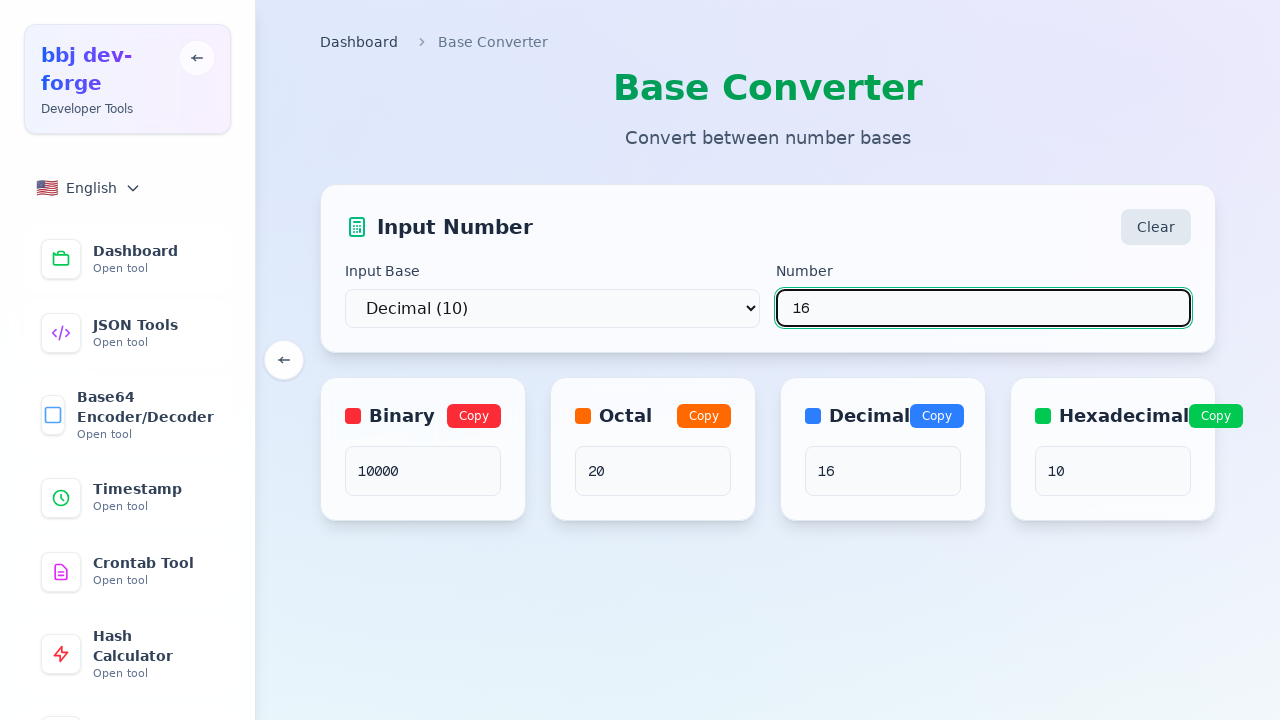

Verified 16 converts to 10 in hexadecimal
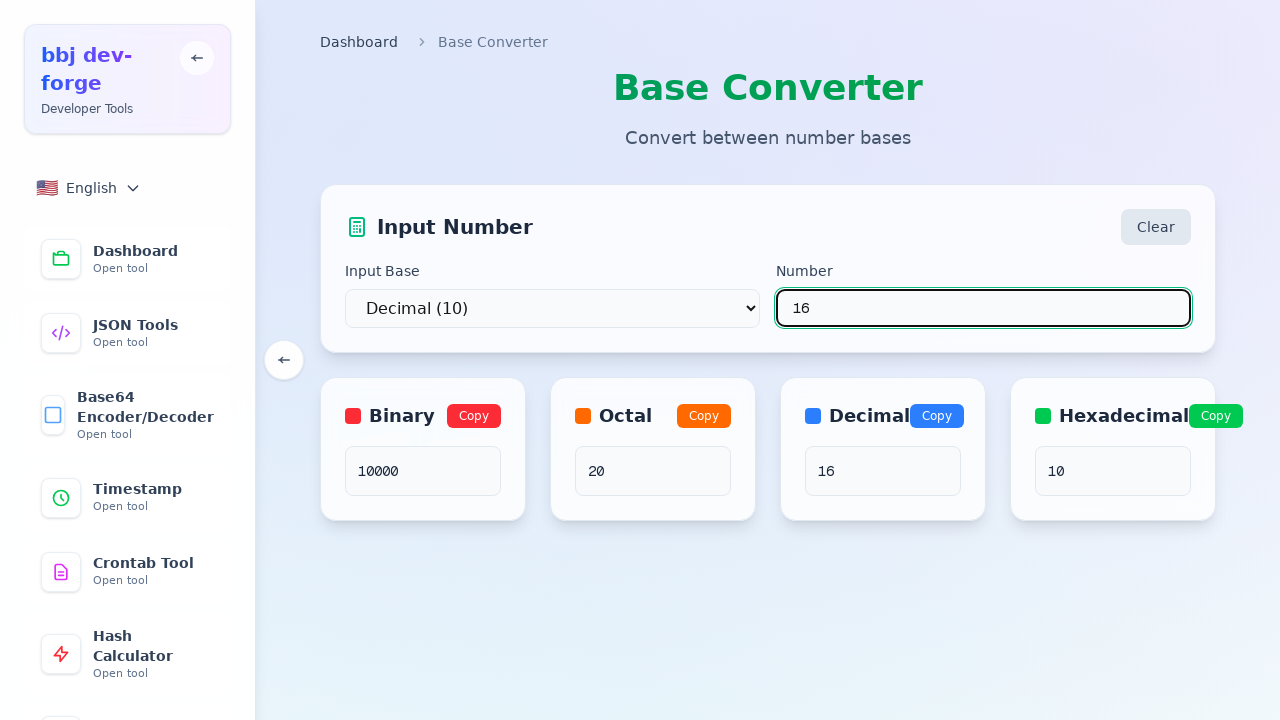

Filled input with decimal value 10 on input[type="text"]
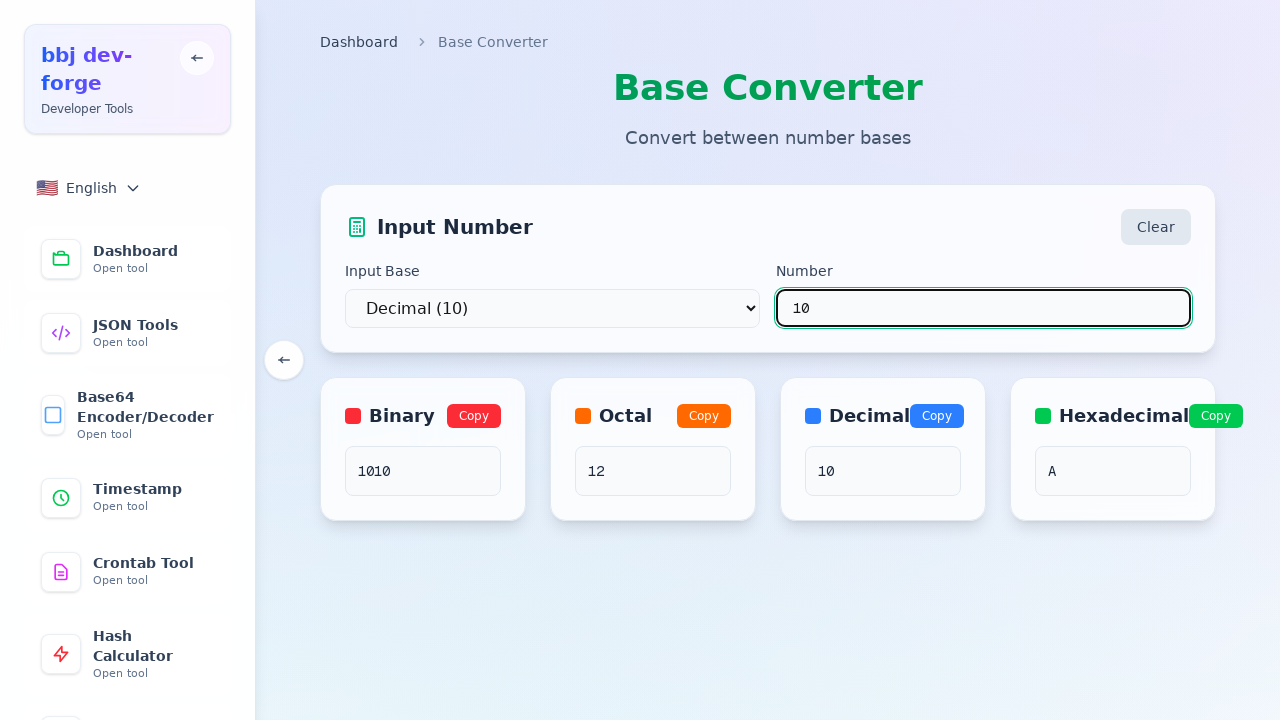

Waited 500ms for conversion to process
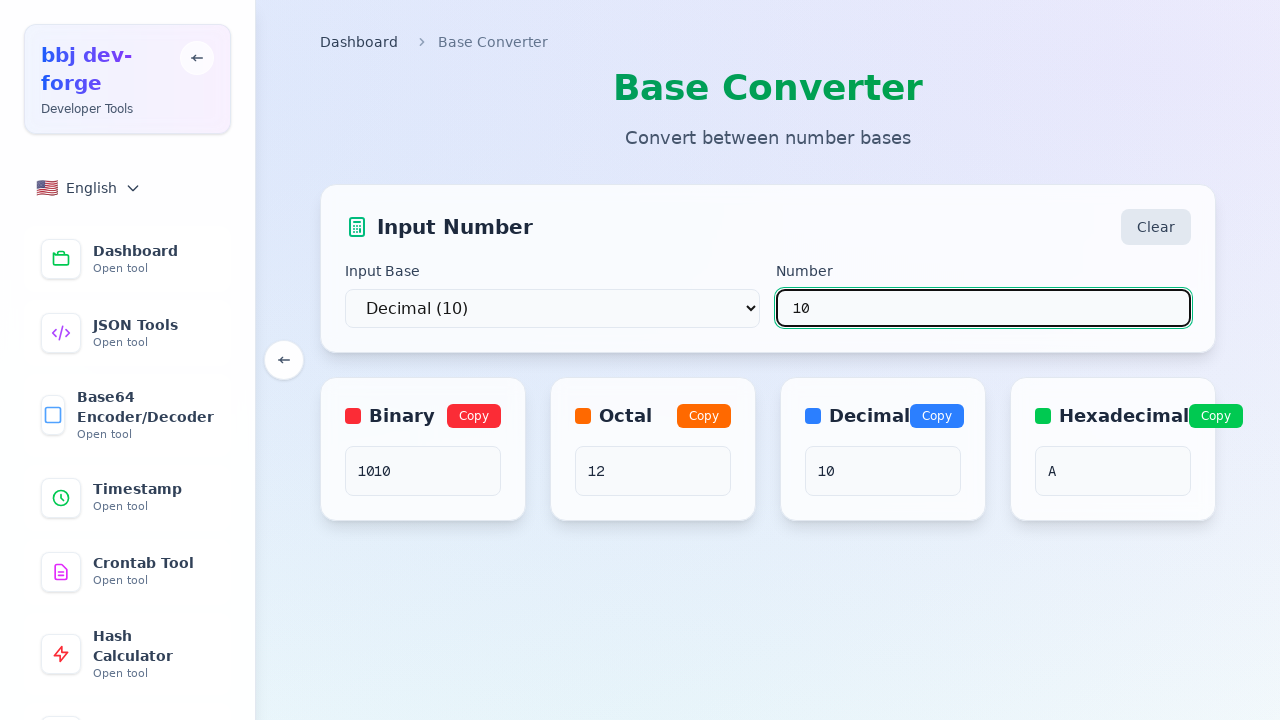

Verified 10 converts to A in hexadecimal
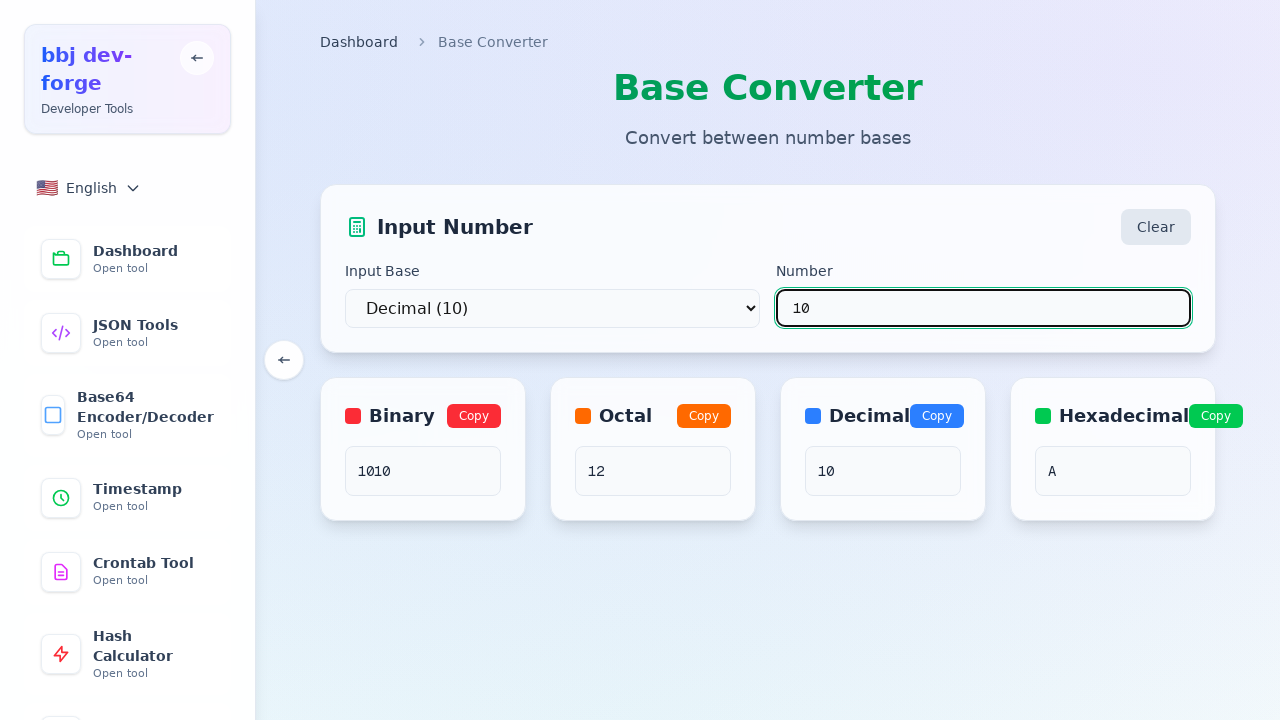

Filled input with decimal value 15 on input[type="text"]
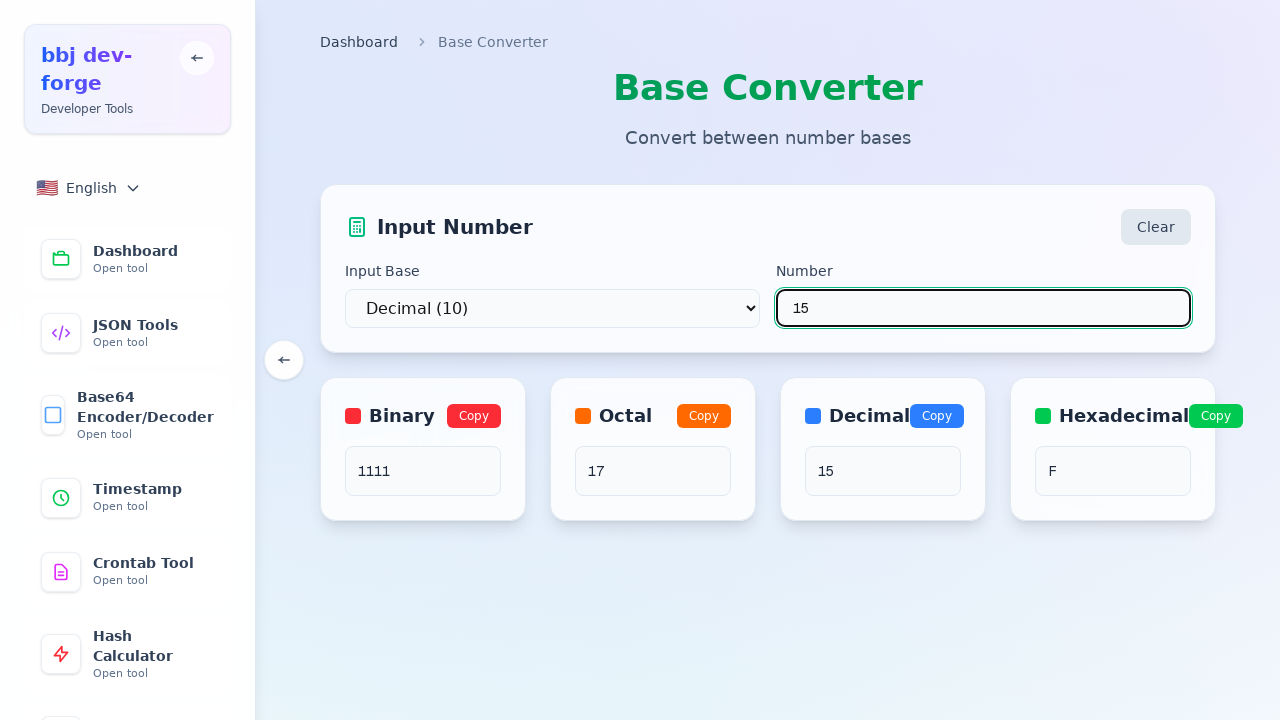

Waited 500ms for conversion to process
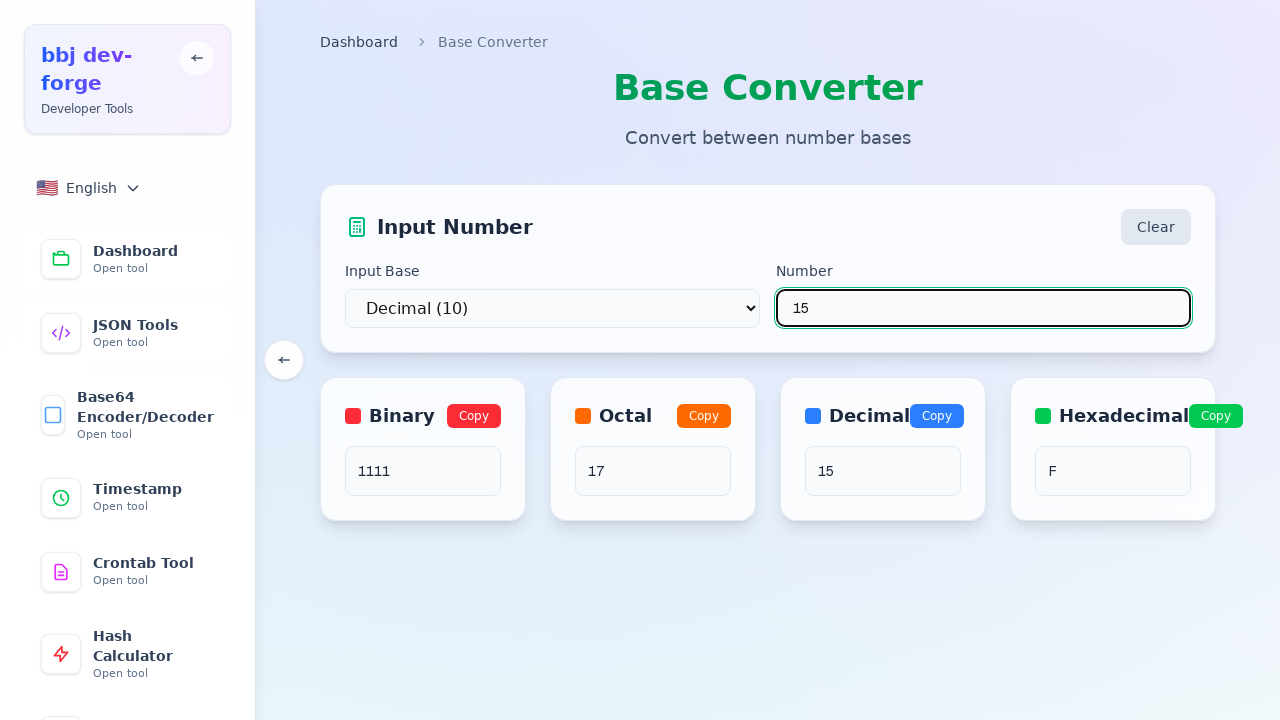

Verified 15 converts to F in hexadecimal
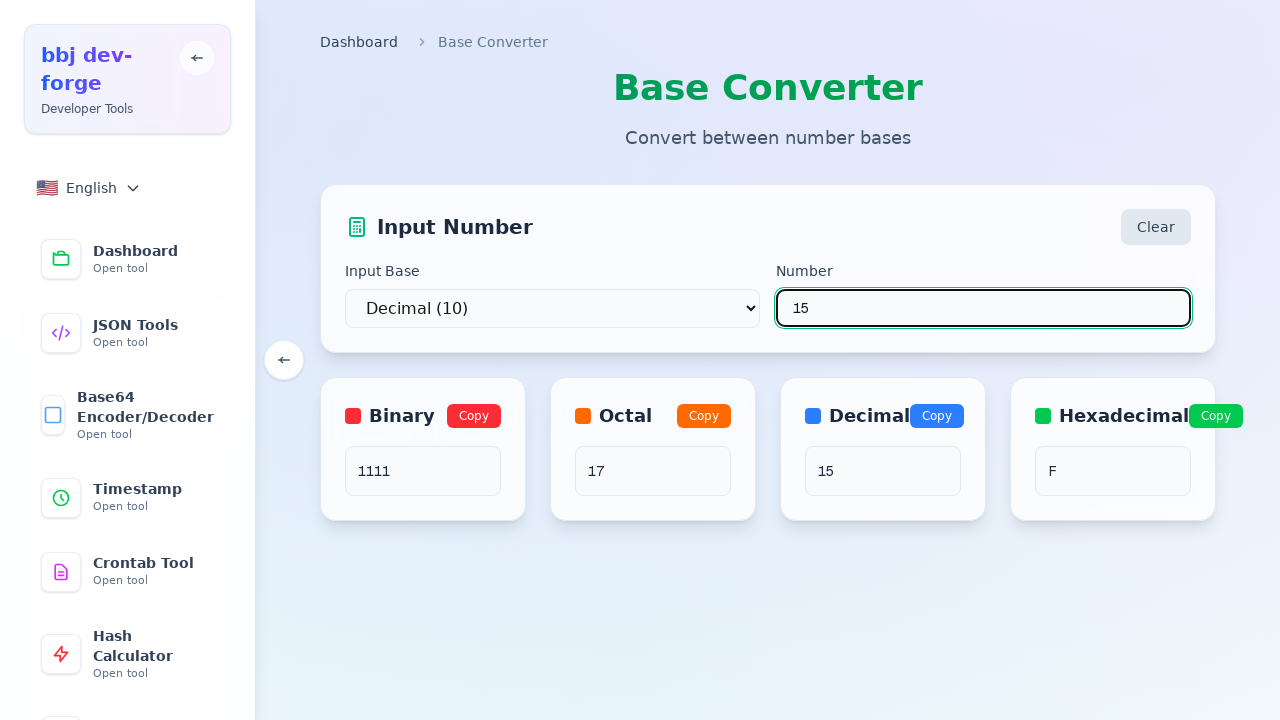

Filled input with decimal value 0 on input[type="text"]
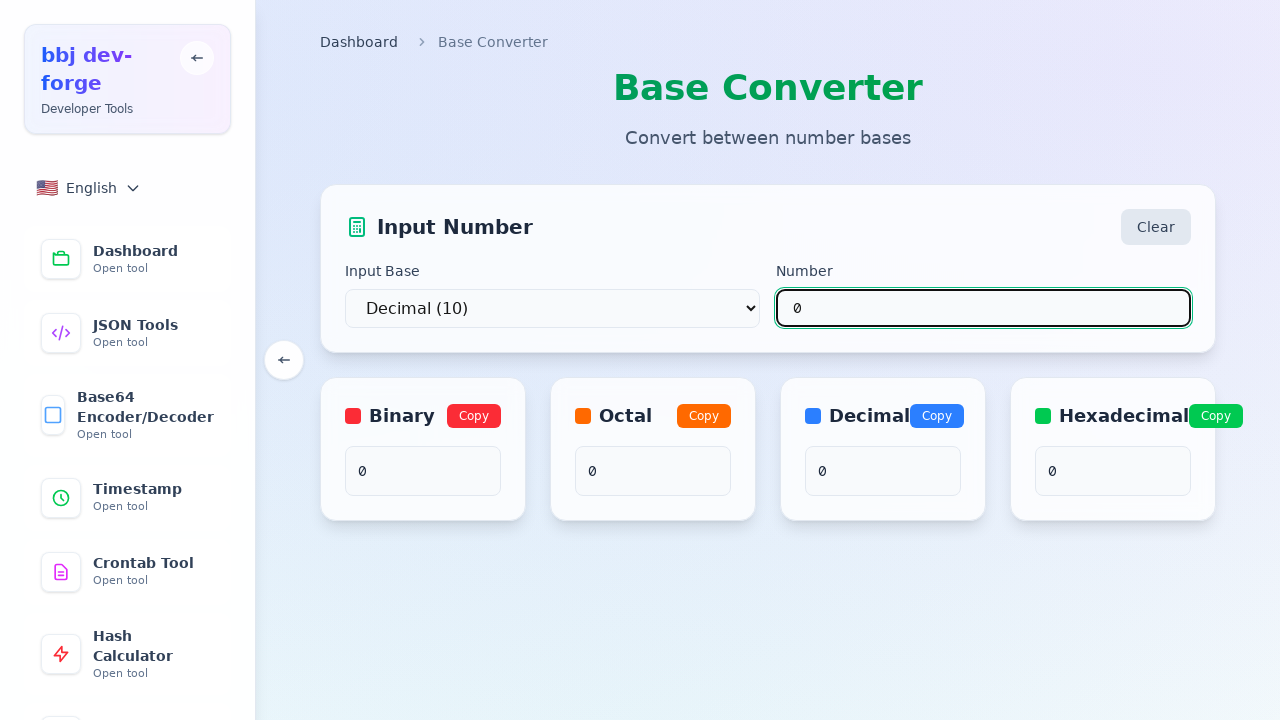

Waited 500ms for conversion to process
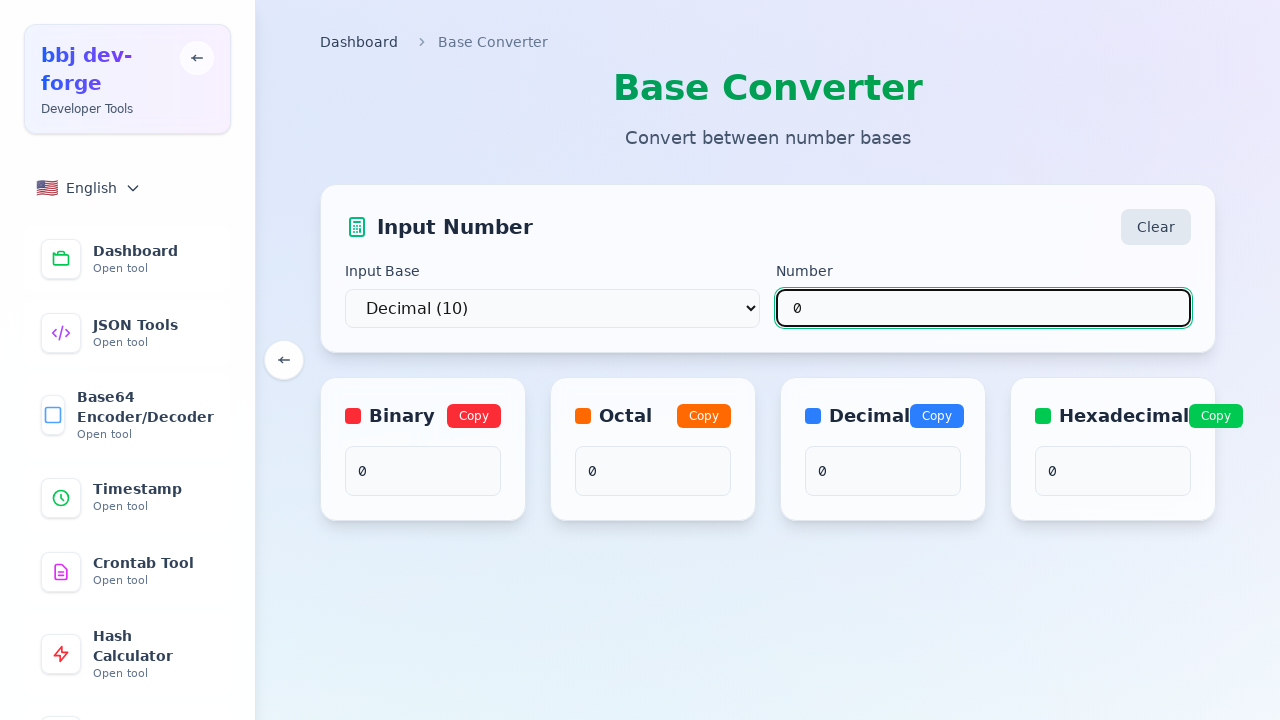

Verified 0 converts to 0 in hexadecimal
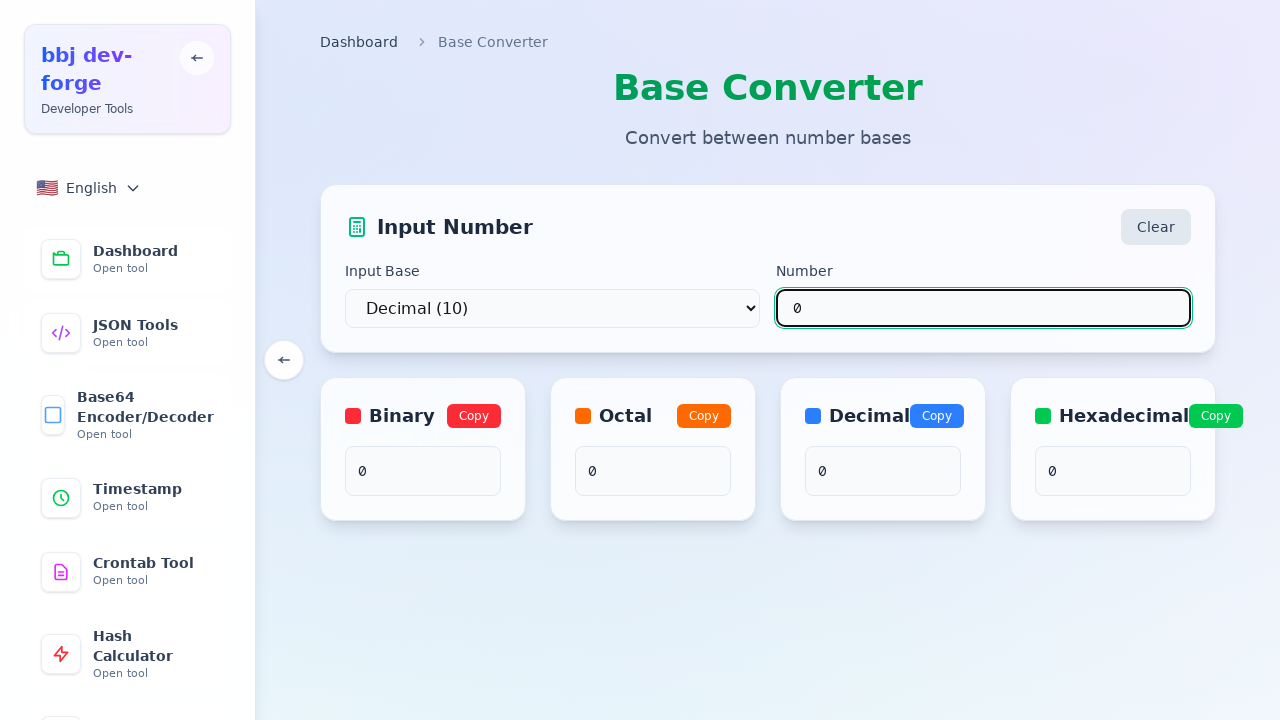

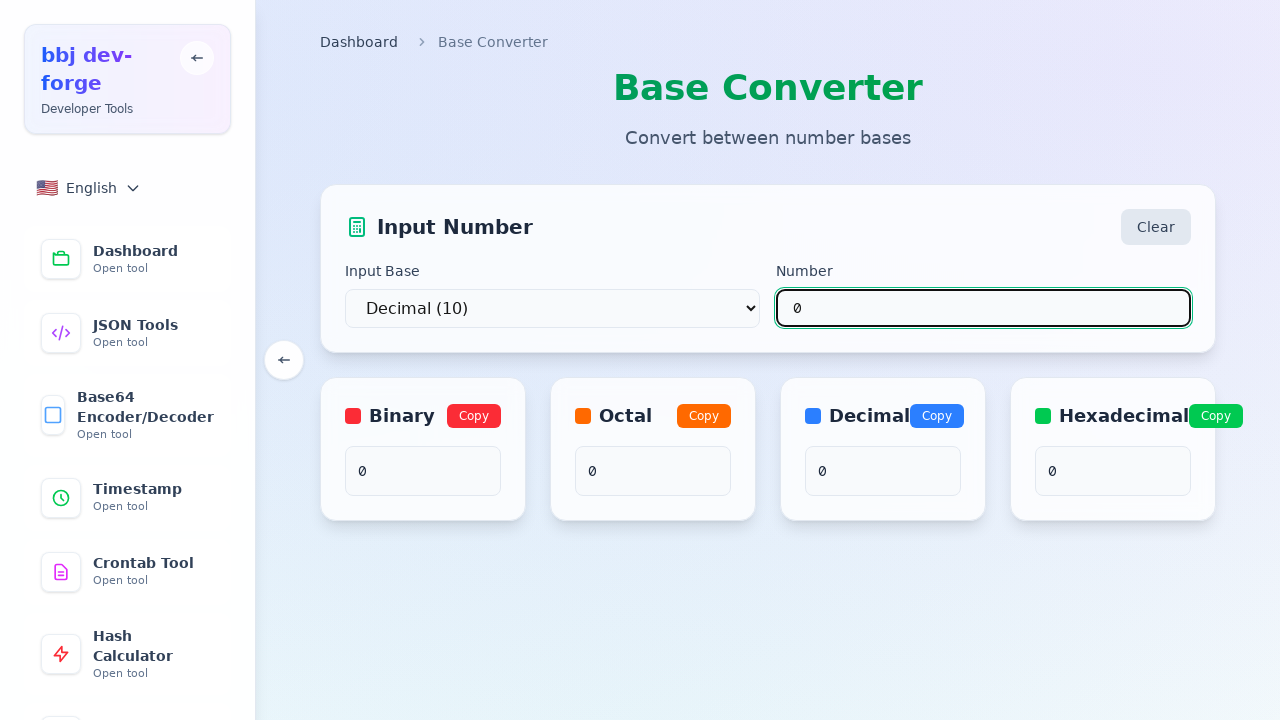